Tests drag and drop functionality on the jQuery UI droppable demo by dragging an element and dropping it onto a target area using coordinate-based drag and drop.

Starting URL: http://jqueryui.com/resources/demos/droppable/default.html

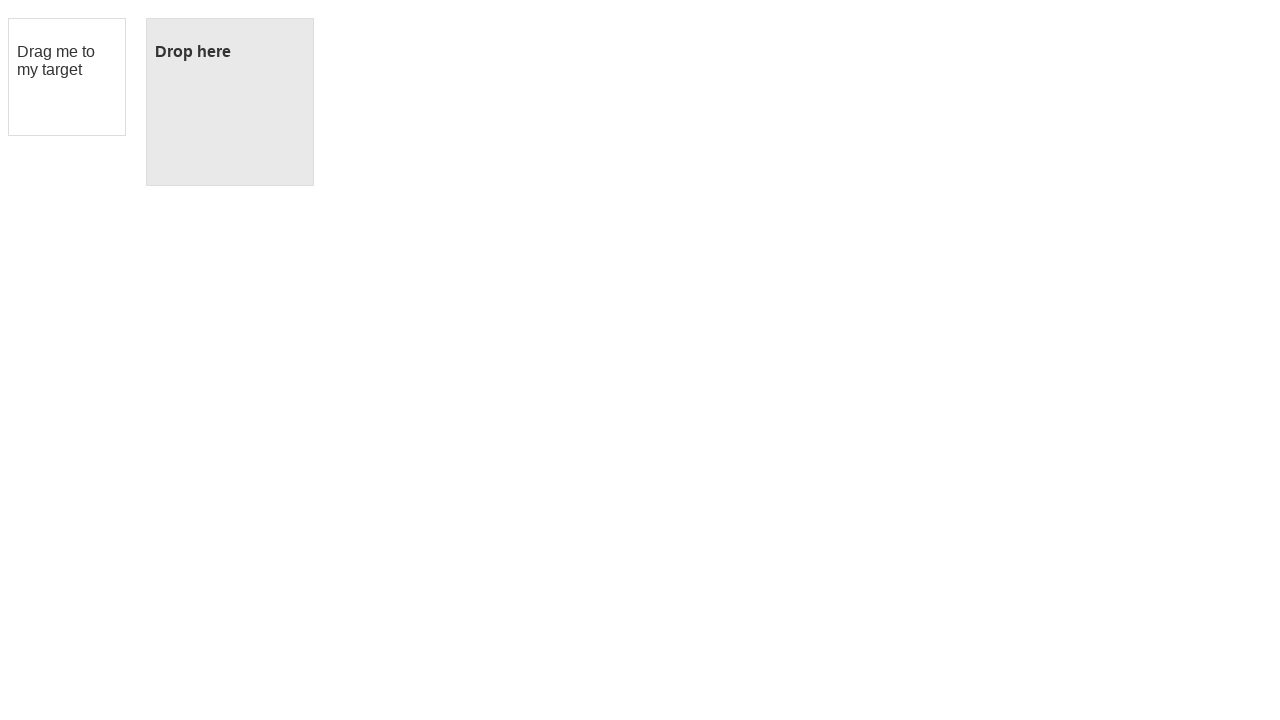

Waited for draggable element to be visible
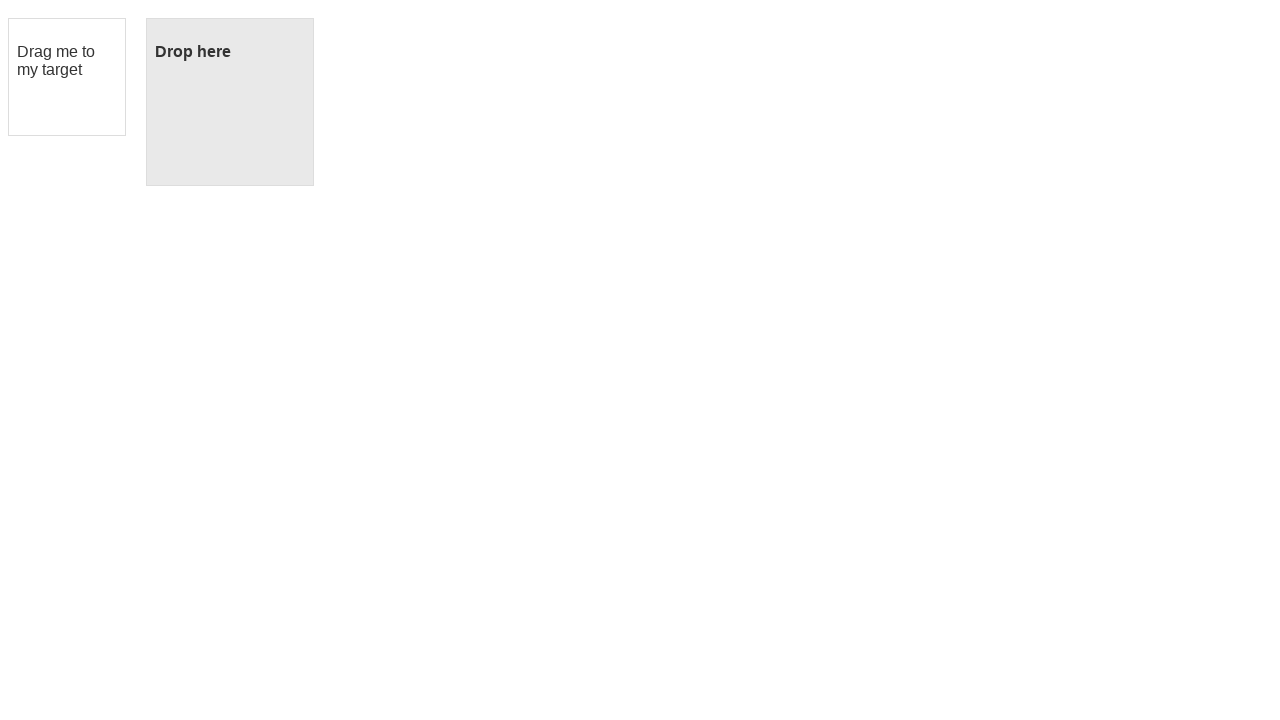

Located the draggable element
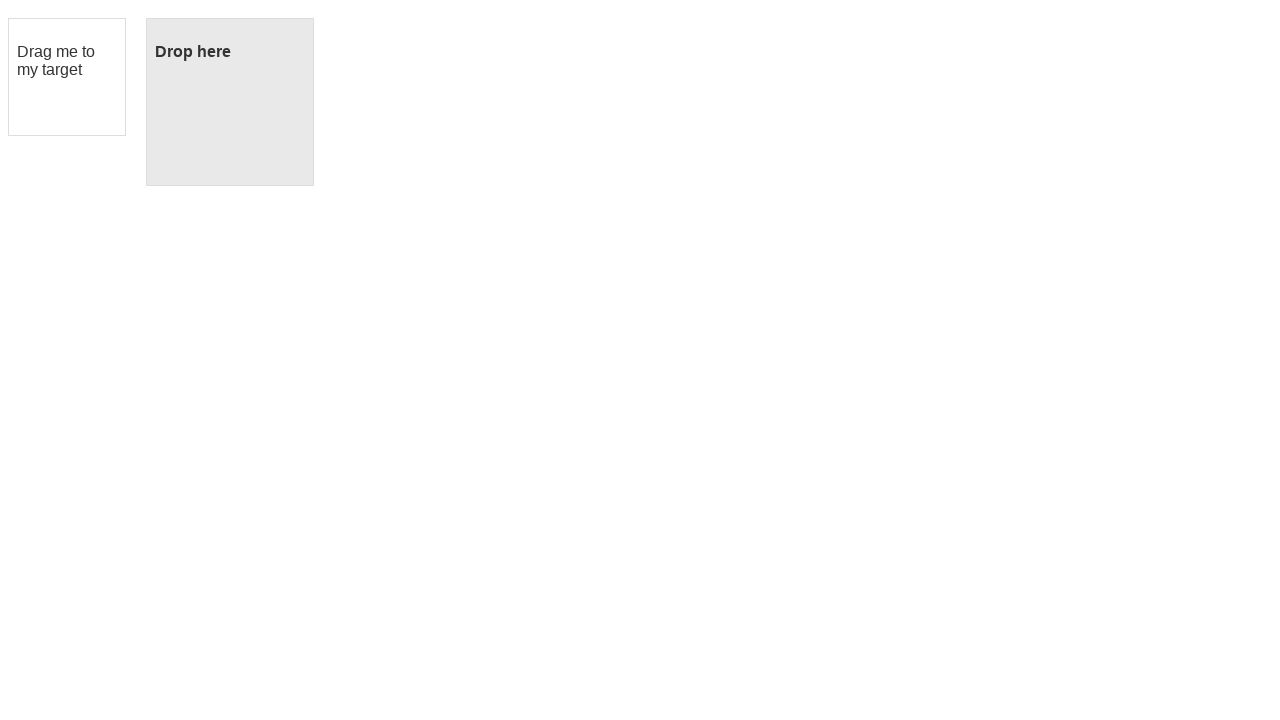

Dragged element to droppable target area at (230, 102)
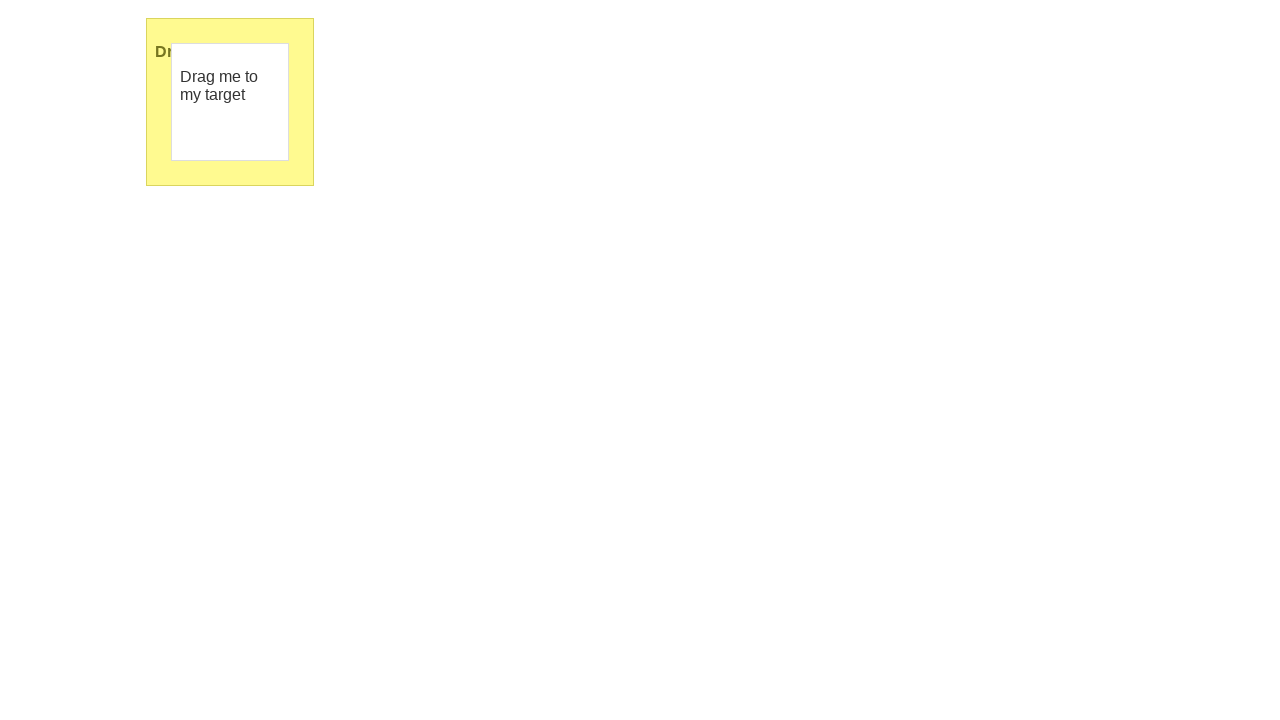

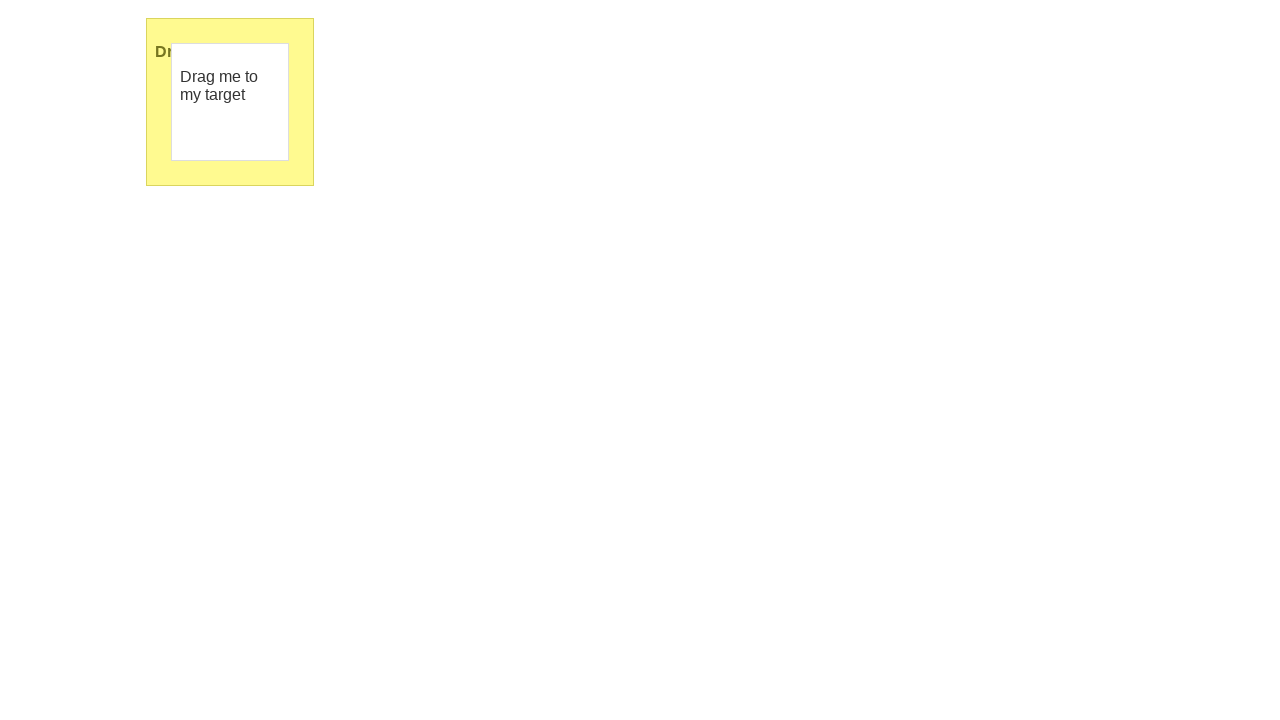